Tests selecting an option from a dropdown by iterating through all options and clicking the one with matching text, then verifying the selection was made correctly.

Starting URL: https://the-internet.herokuapp.com/dropdown

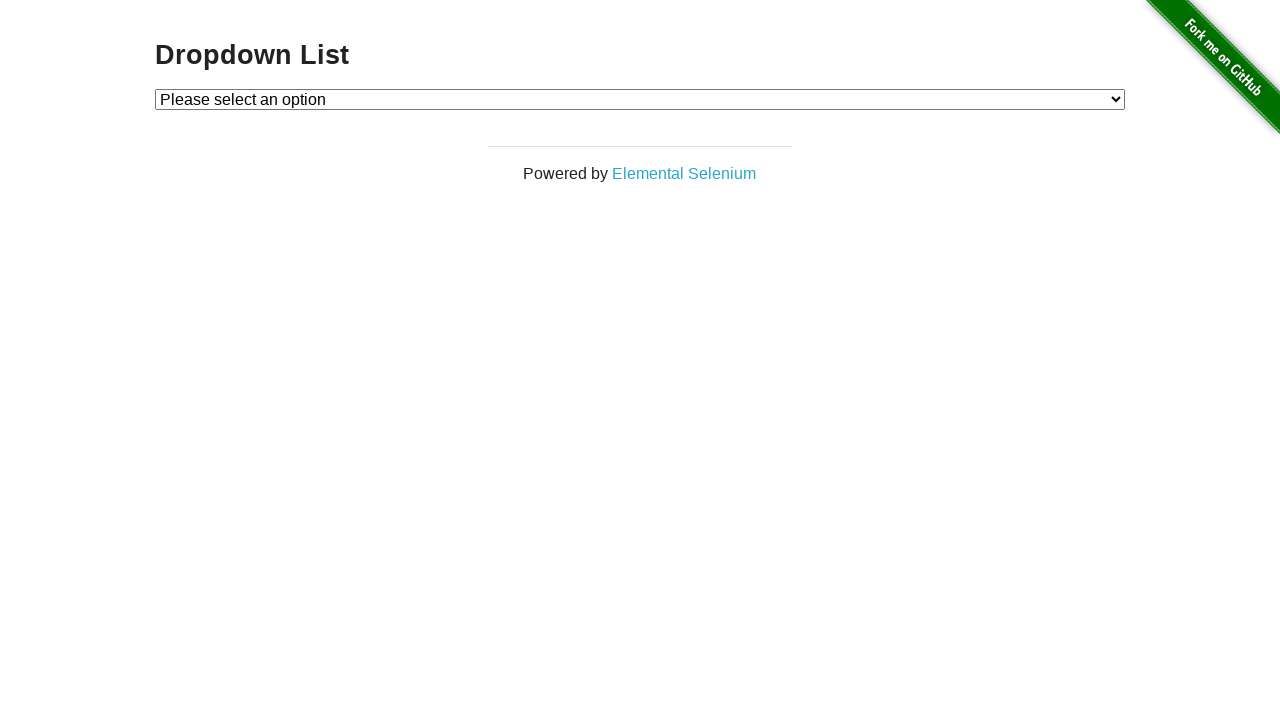

Waited for dropdown element to be present
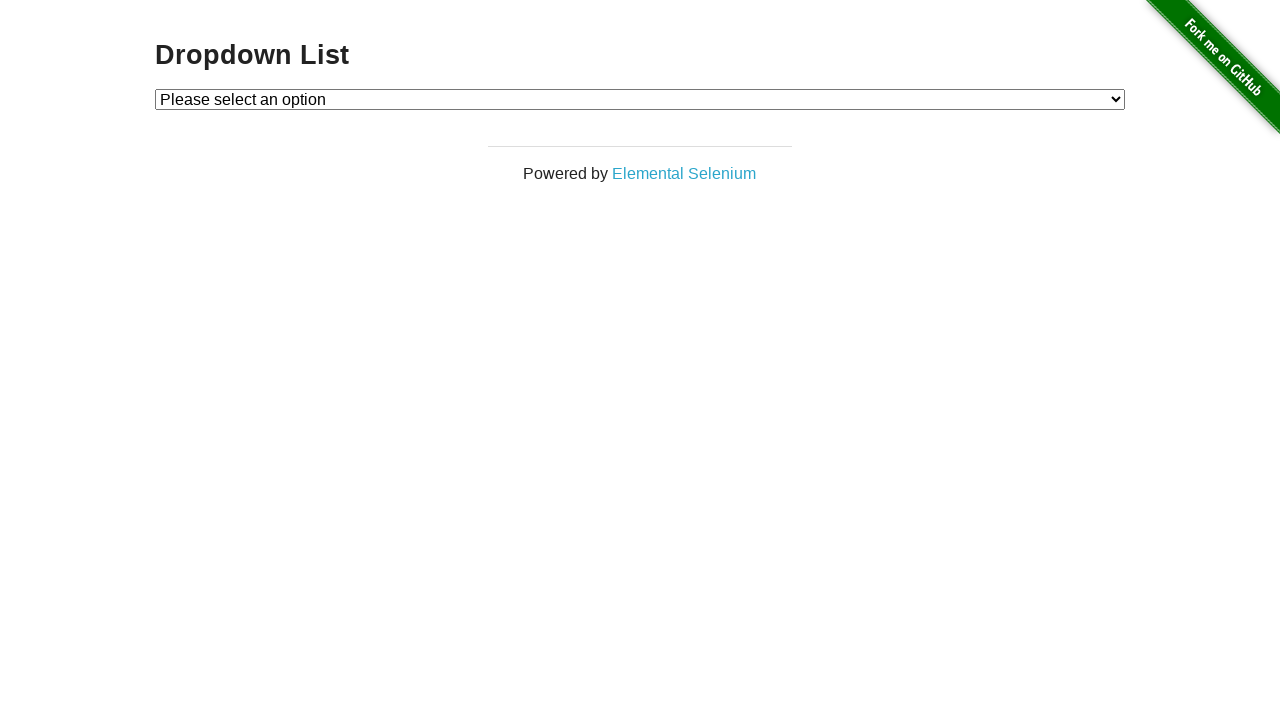

Selected 'Option 1' from dropdown using label on #dropdown
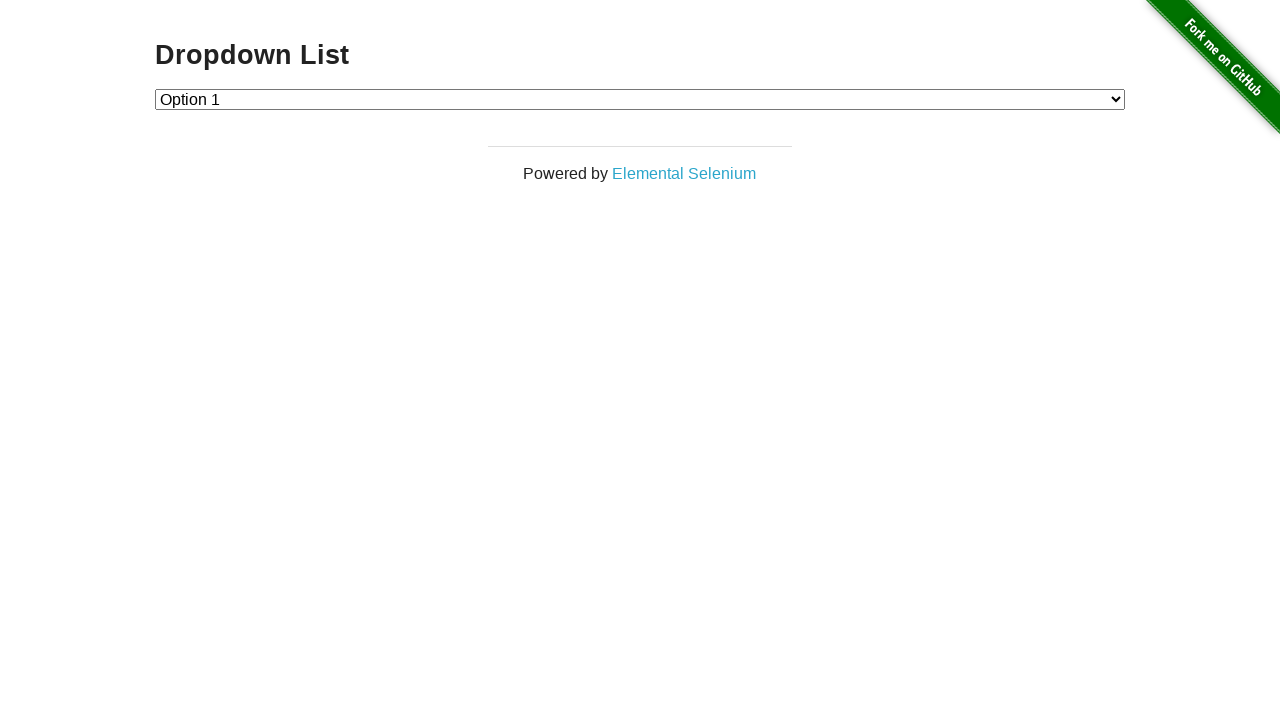

Retrieved the selected value from dropdown
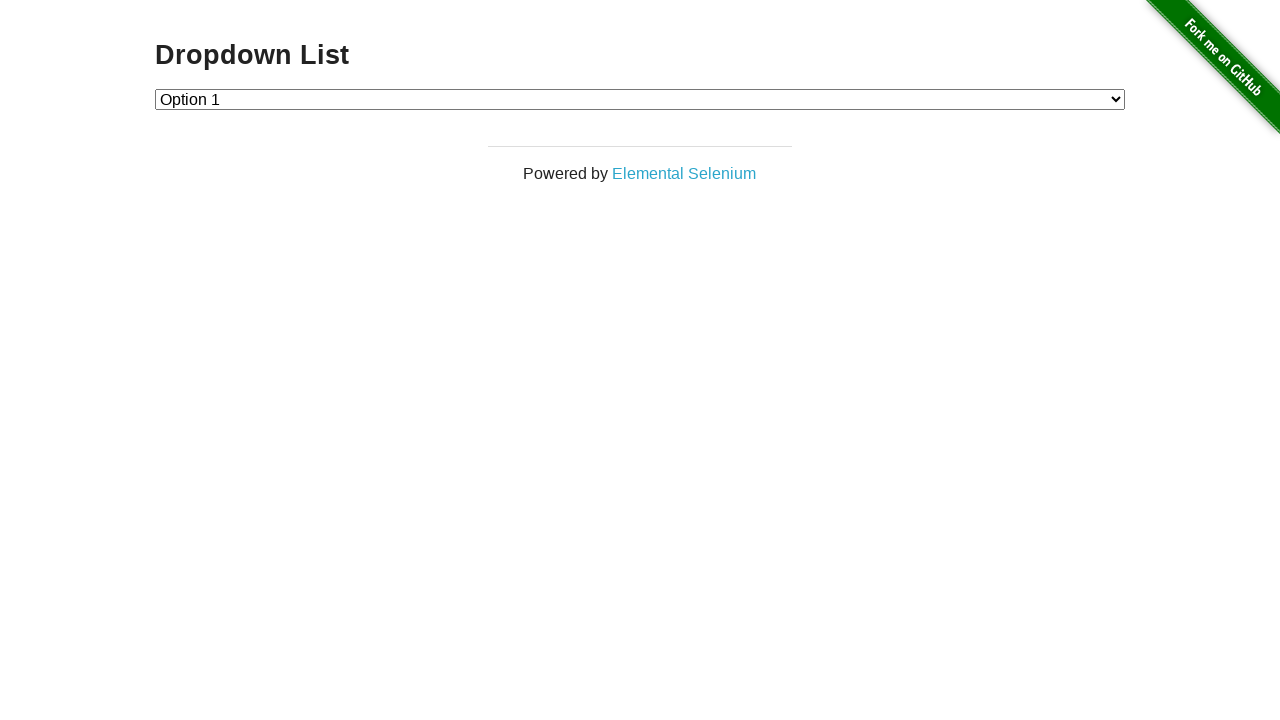

Verified dropdown selection is correct: value equals '1'
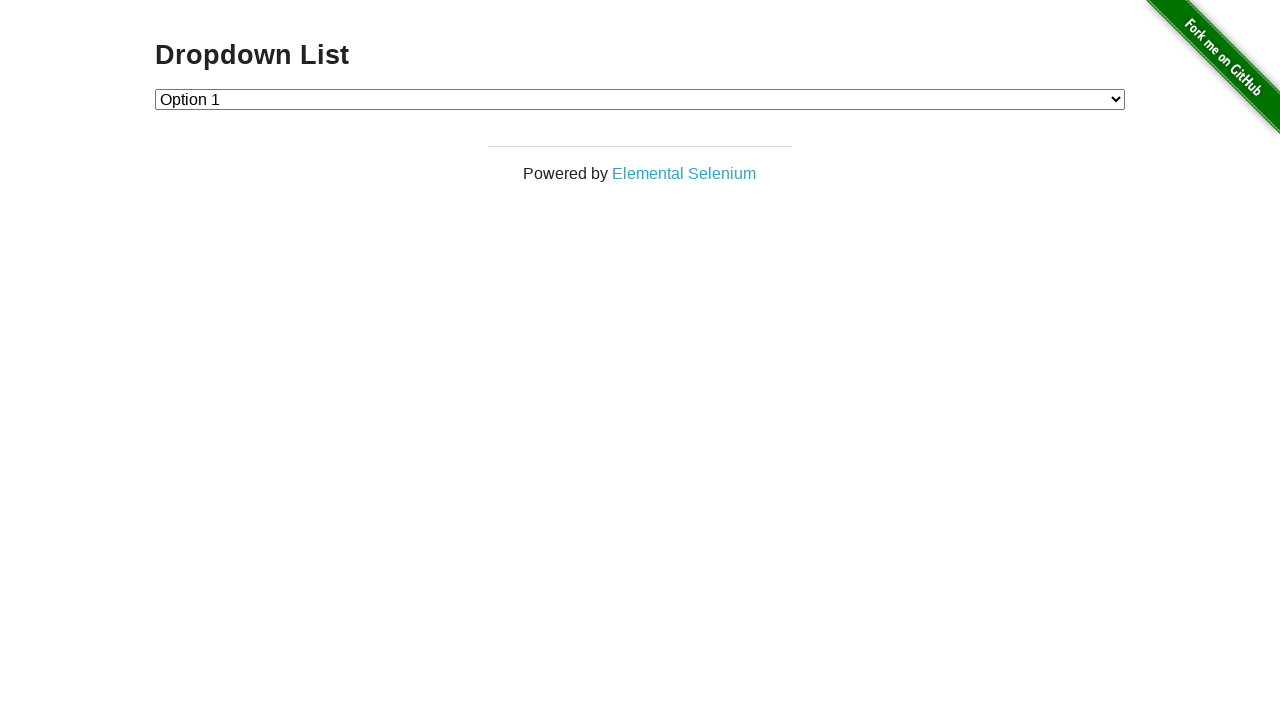

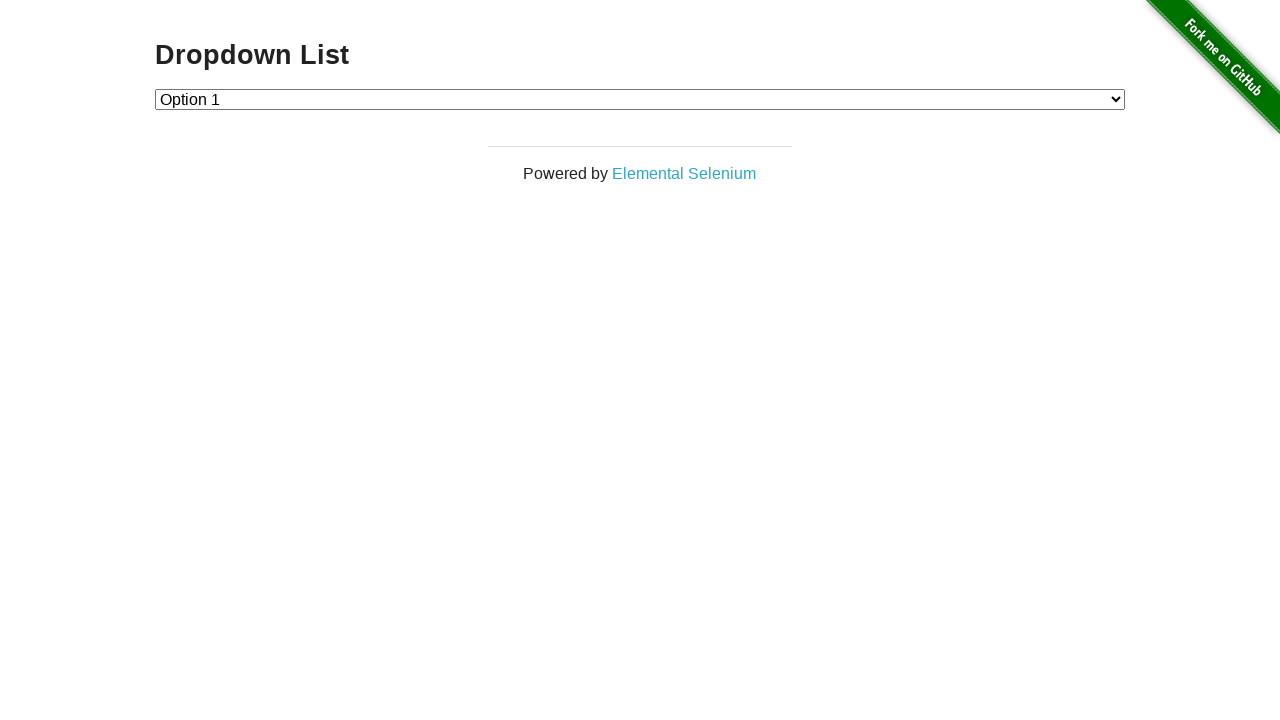